Tests navigation to the CLOTHES section by hovering over CATALOG and clicking on CLOTHES

Starting URL: http://intershop5.skillbox.ru/

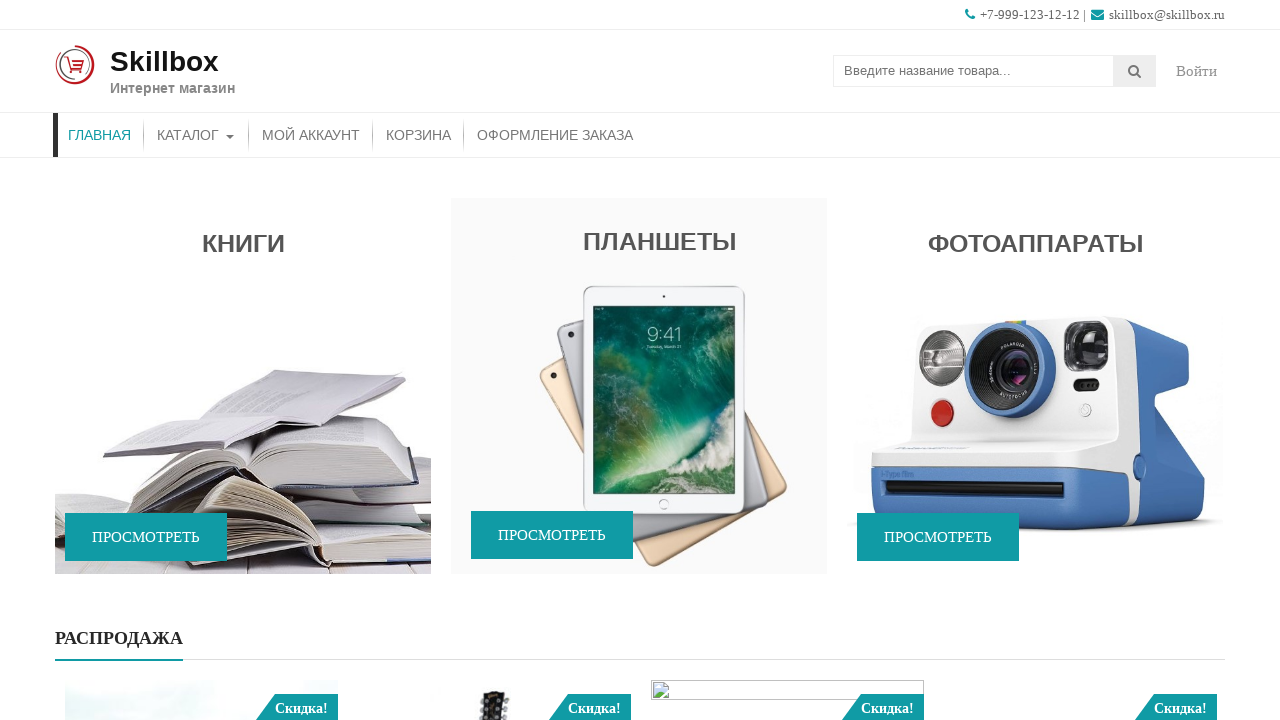

Hovered over CATALOG menu item at (196, 135) on #menu-item-46
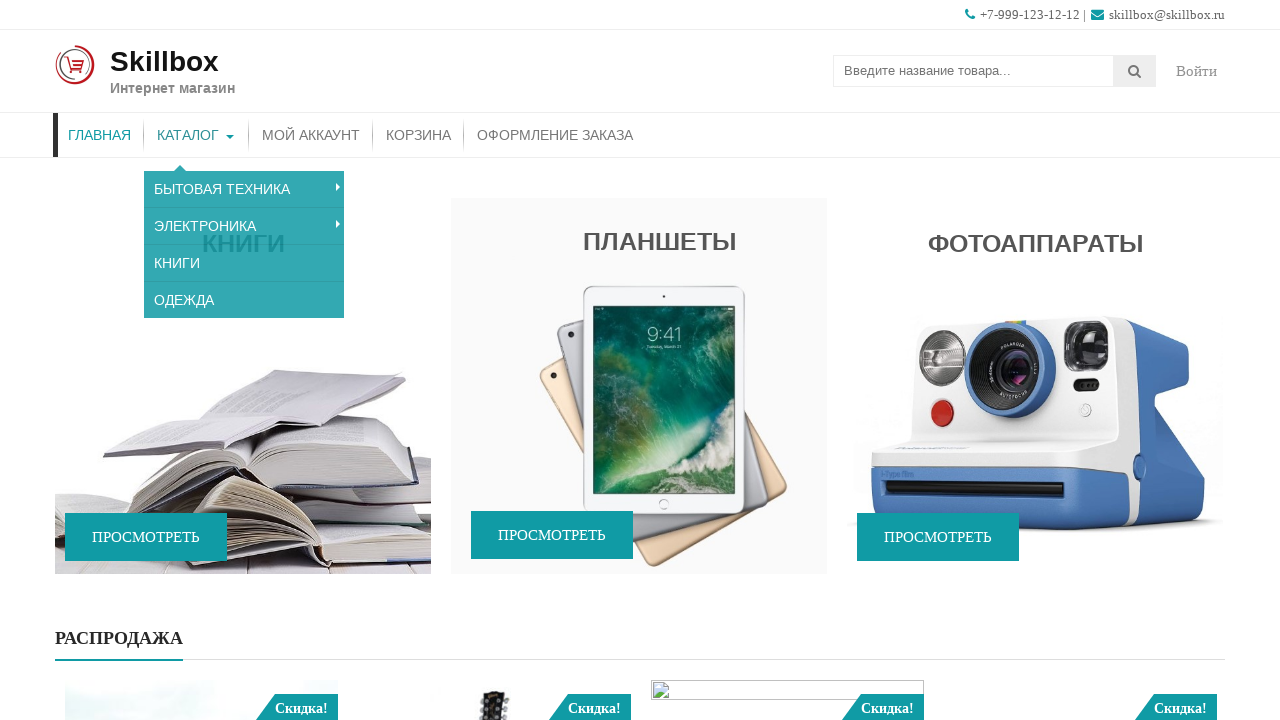

Hovered over CLOTHES submenu item at (244, 298) on #menu-item-48
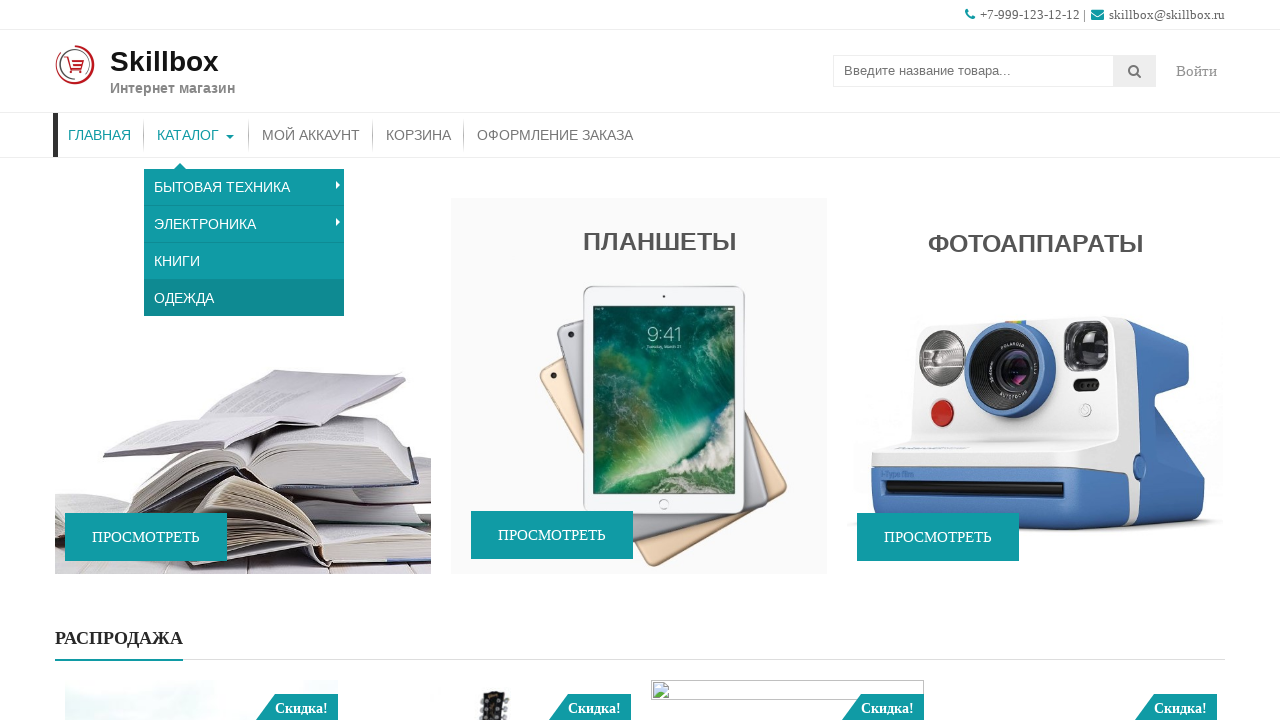

Clicked on CLOTHES menu item at (244, 298) on #menu-item-48
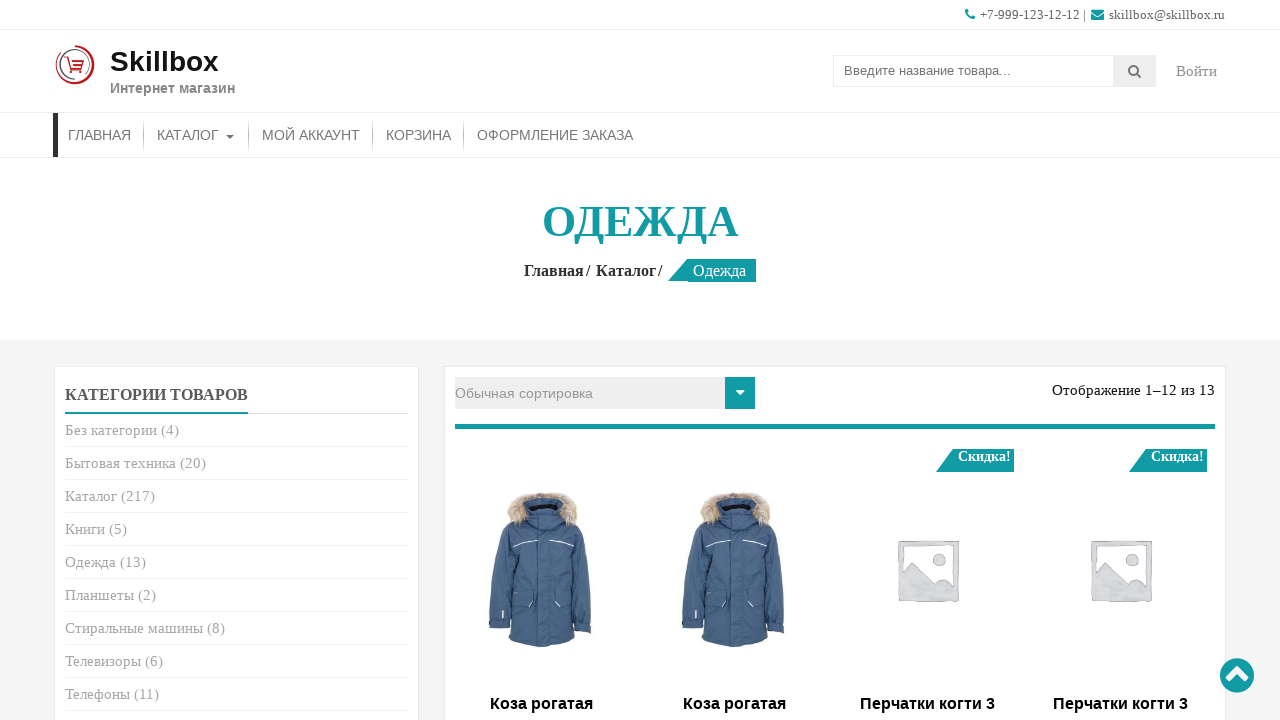

CLOTHES section loaded and title 'Одежда' is visible
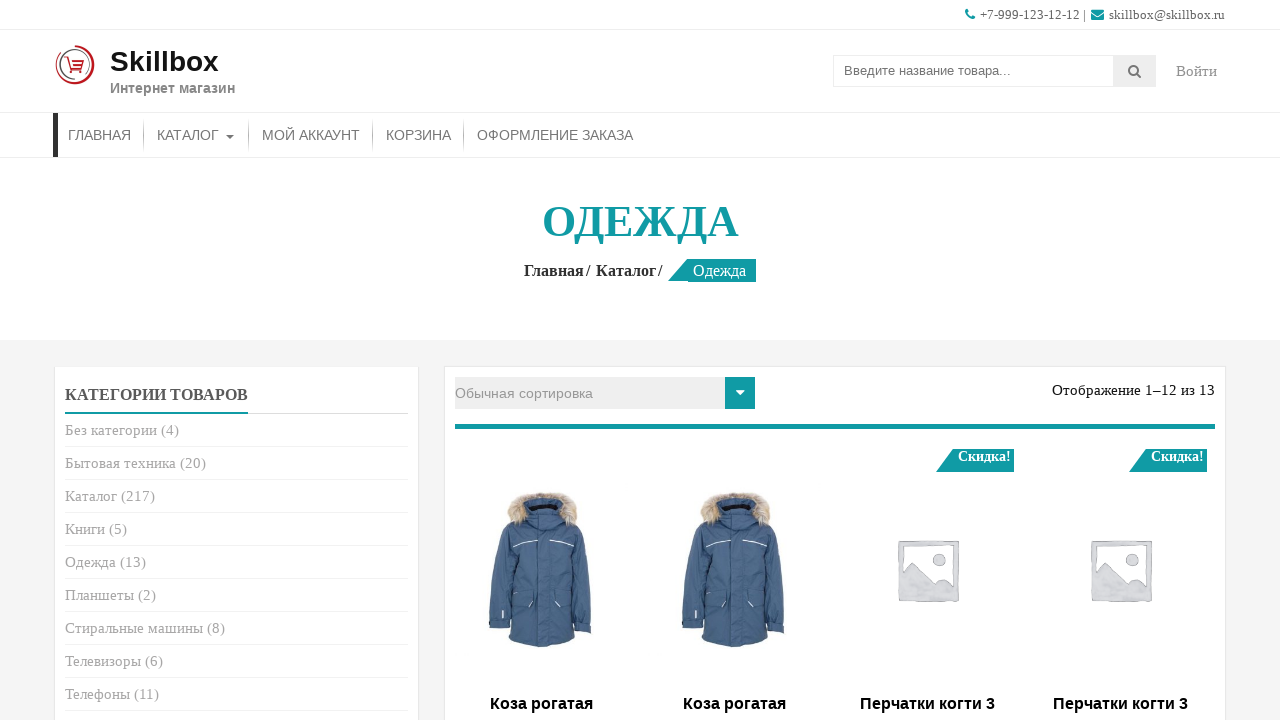

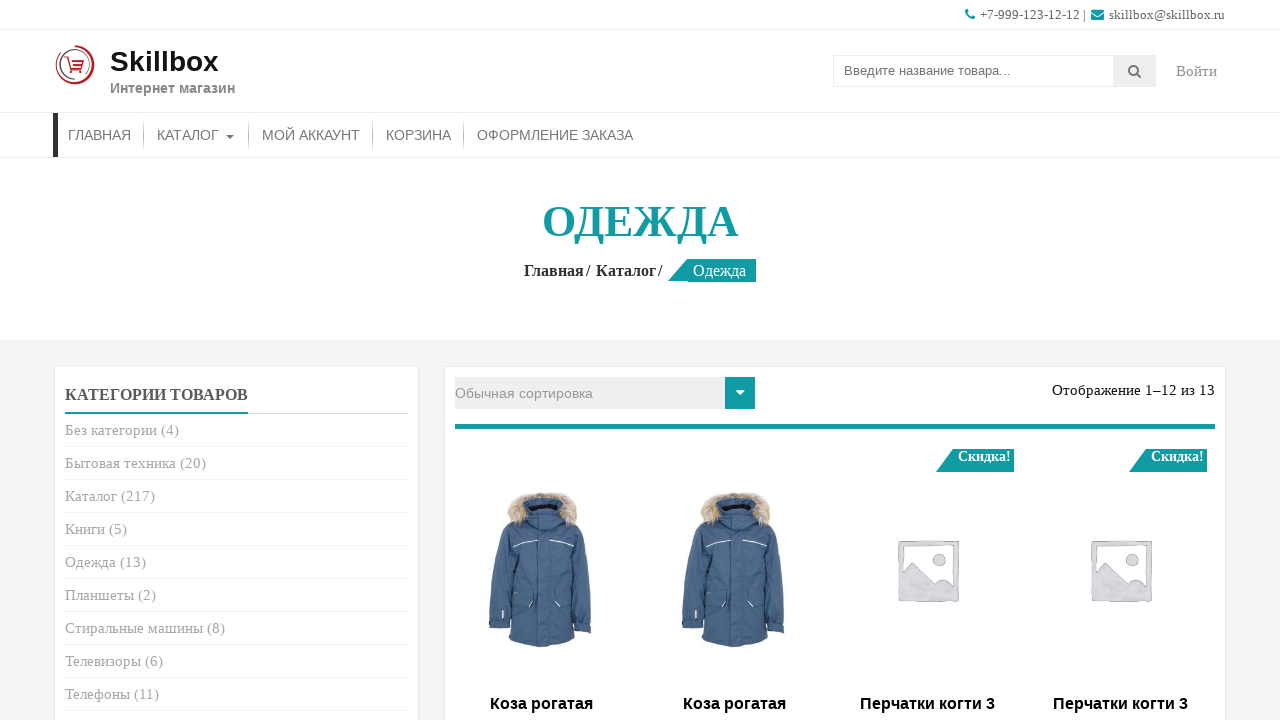